Tests the add/remove elements functionality by clicking the "Add Element" button three times and verifying that delete buttons appear

Starting URL: http://the-internet.herokuapp.com/add_remove_elements/

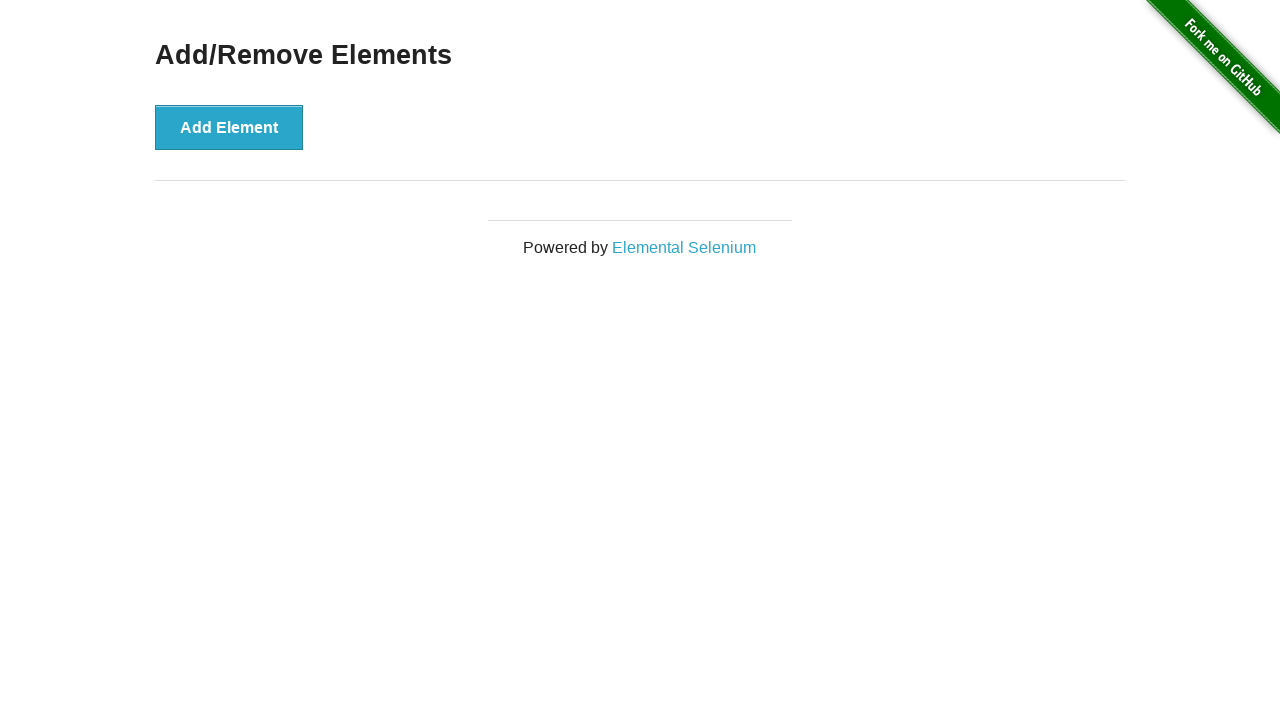

Clicked 'Add Element' button (iteration 1/3) at (229, 127) on #content > div > button
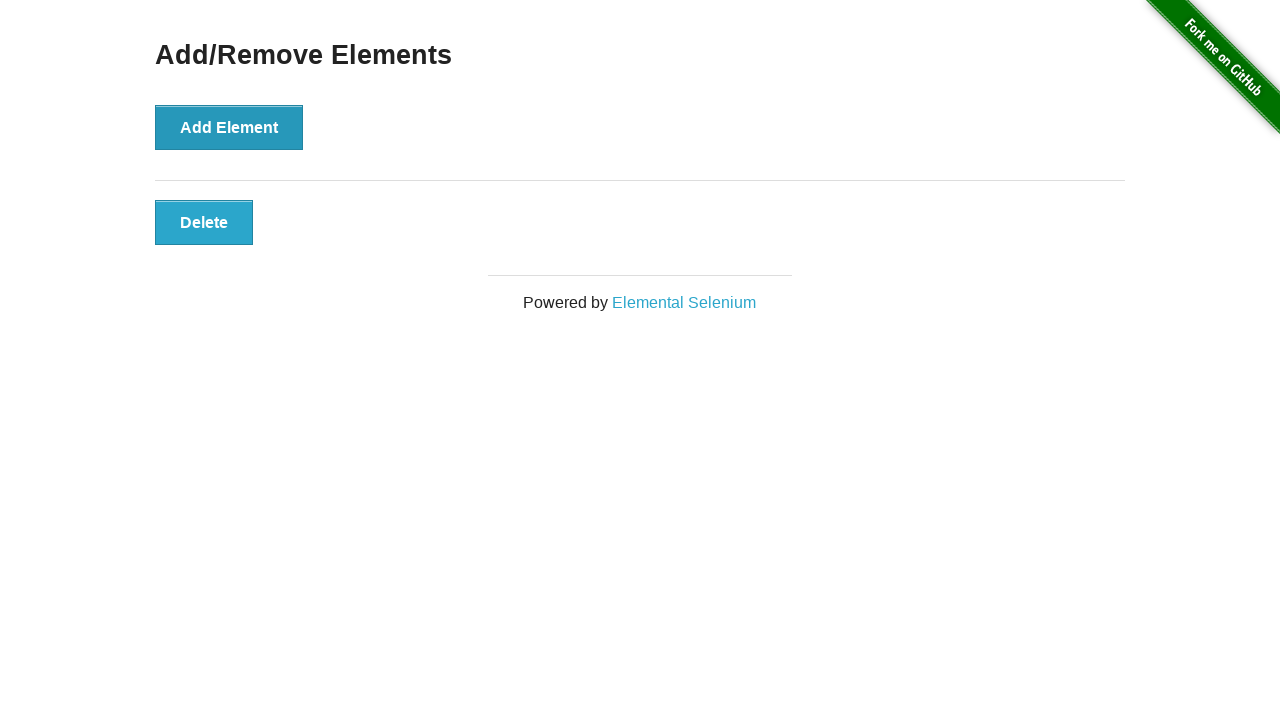

Clicked 'Add Element' button (iteration 2/3) at (229, 127) on #content > div > button
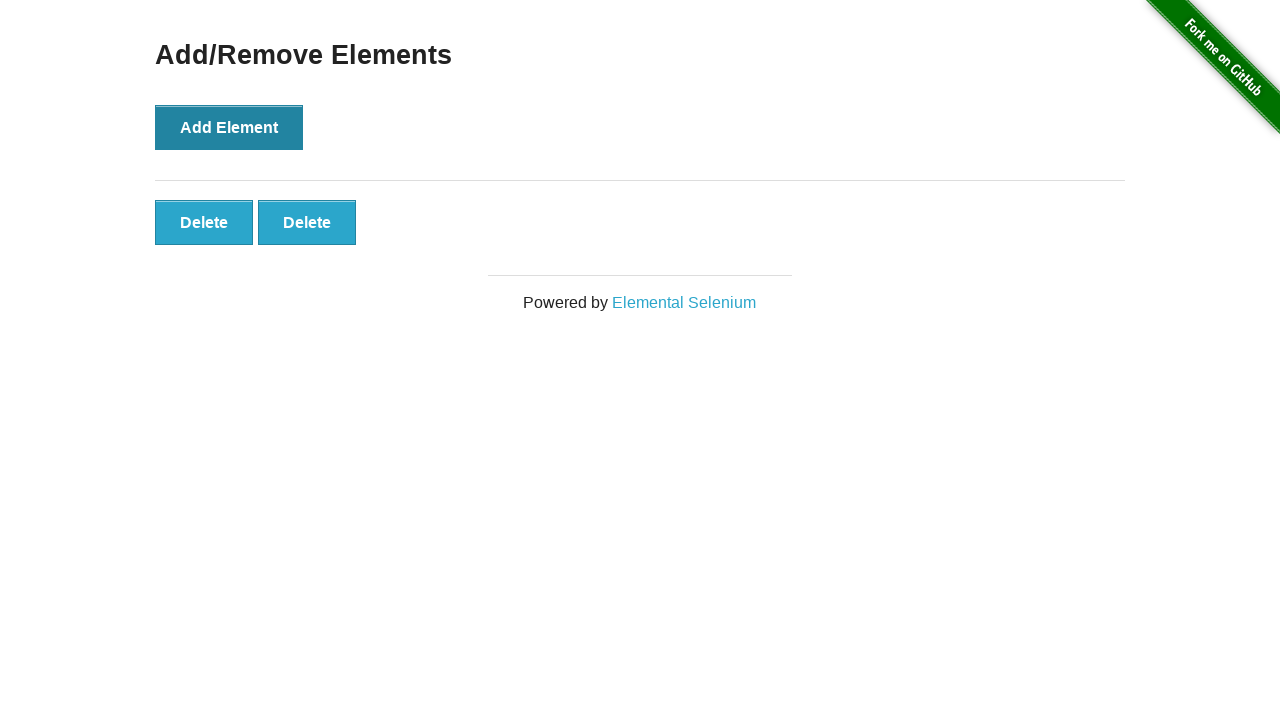

Clicked 'Add Element' button (iteration 3/3) at (229, 127) on #content > div > button
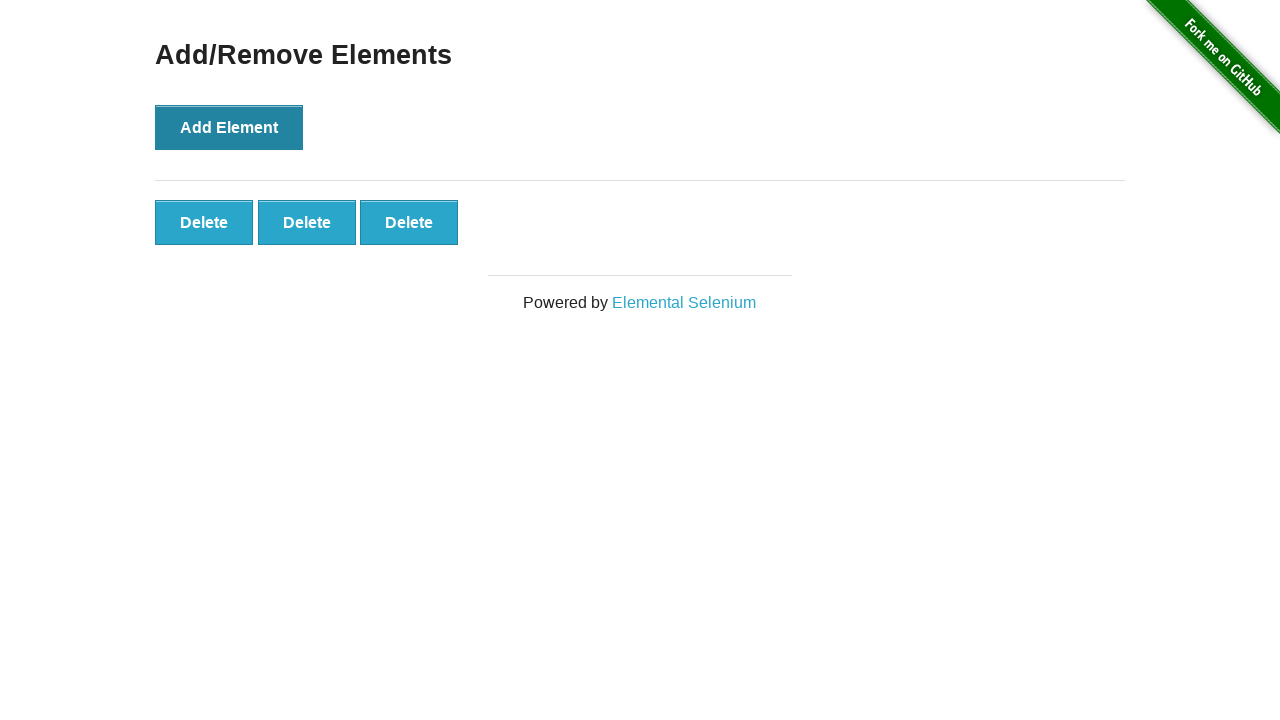

Waited for third delete button to appear
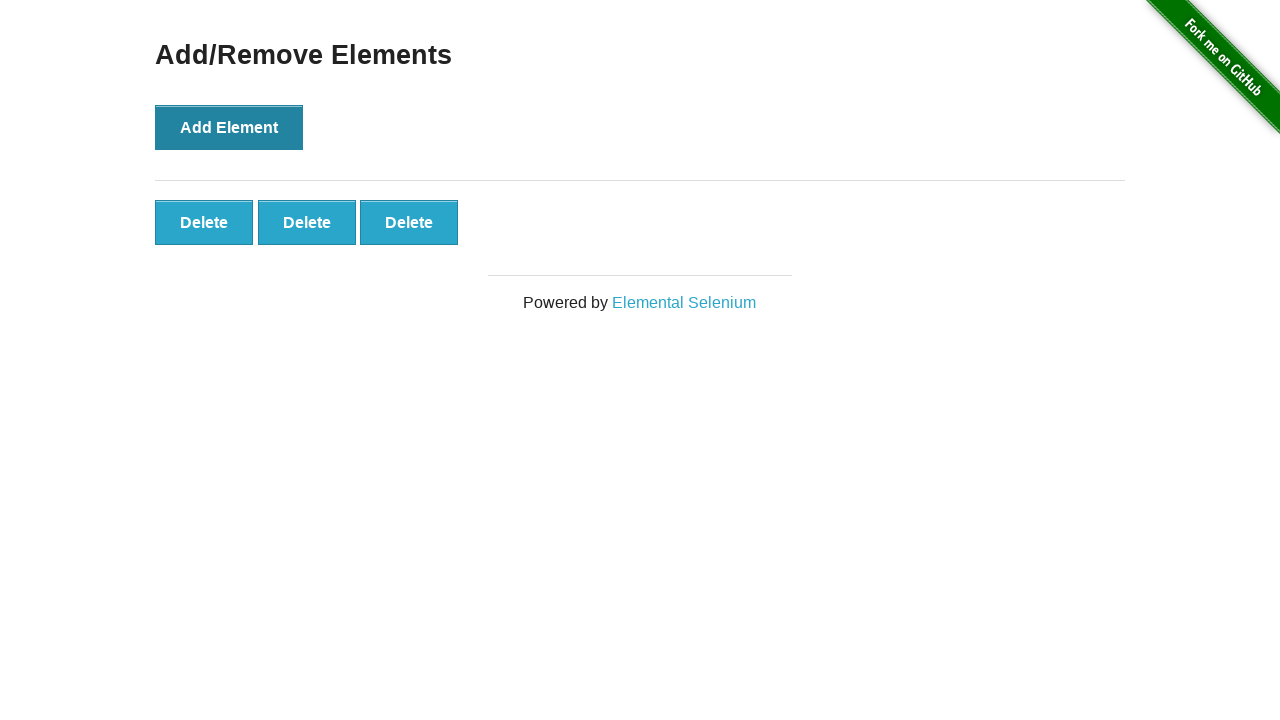

Verified third delete button is visible and ready
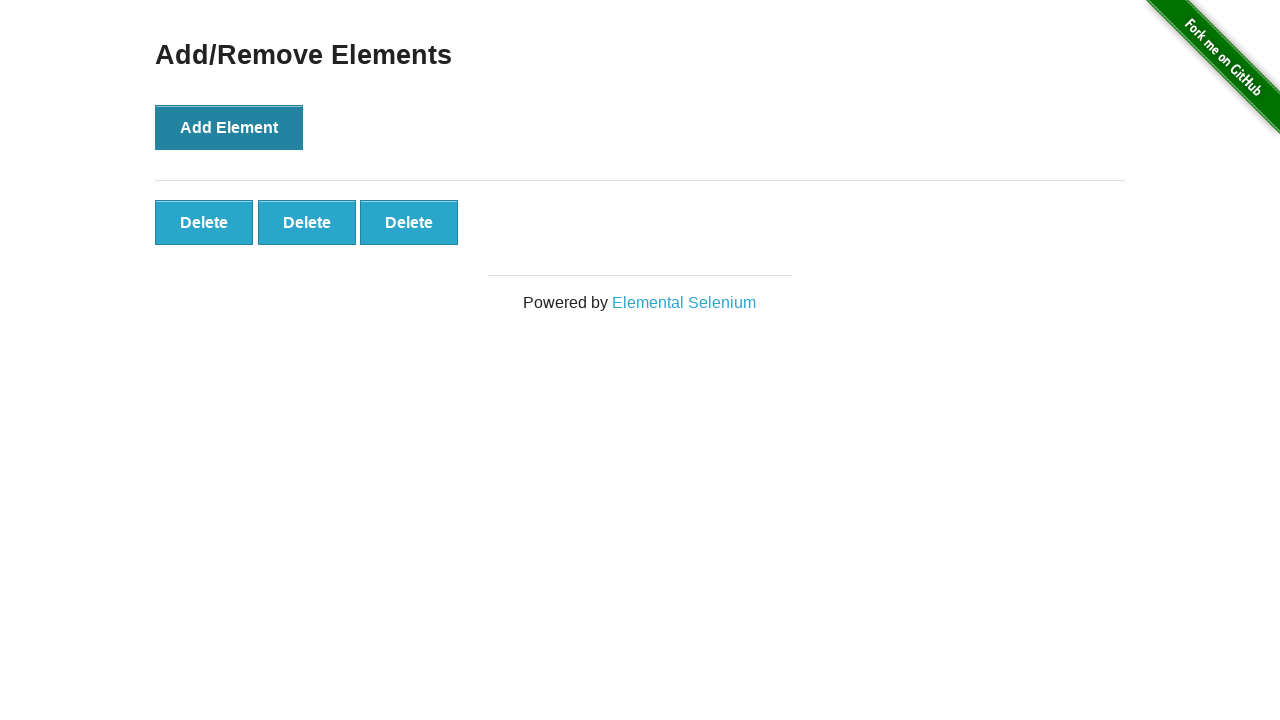

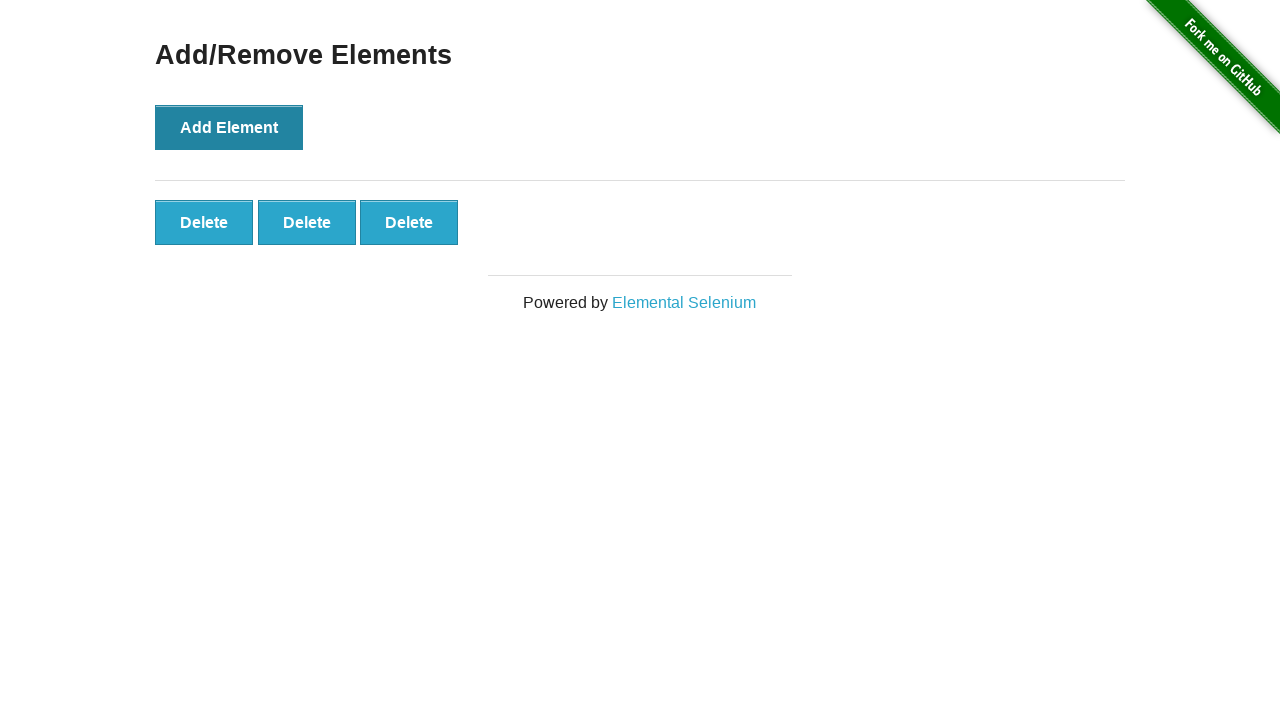